Tests that leaving the ZIP code field empty and clicking Continue displays an error message about ZIP code requiring 5 digits.

Starting URL: https://www.sharelane.com/cgi-bin/register.py

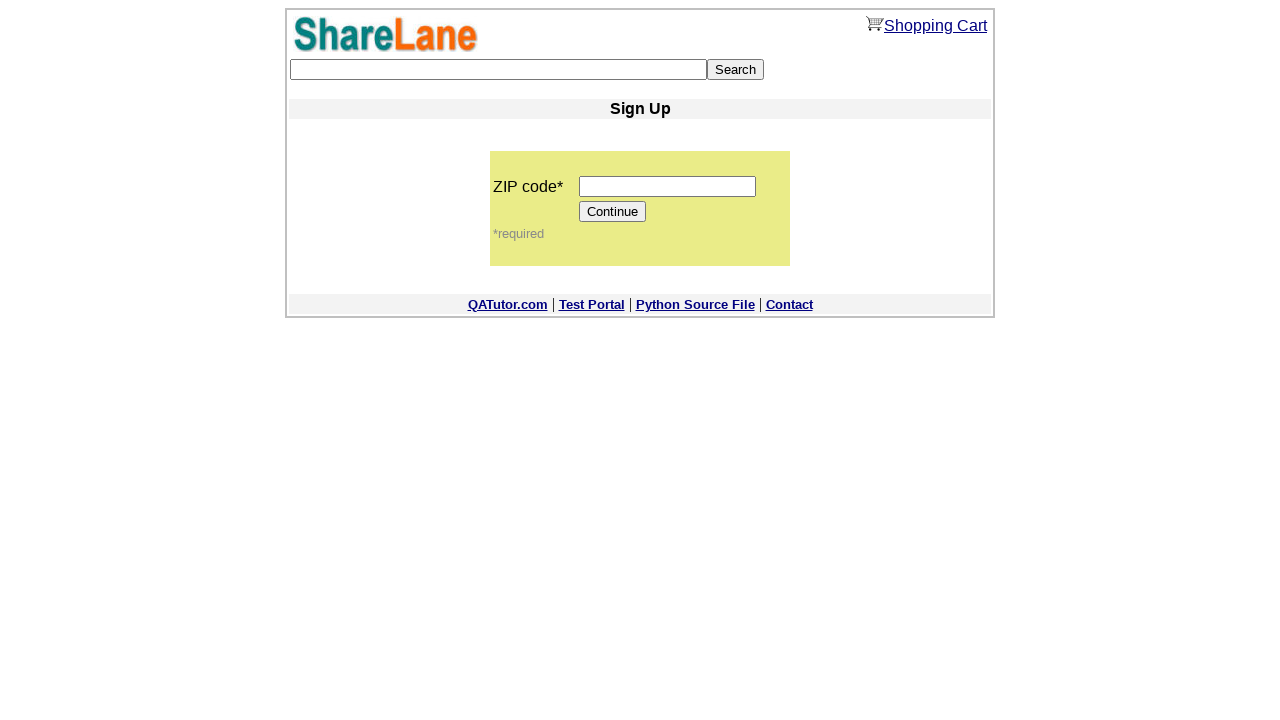

Navigated to ShareLane registration page
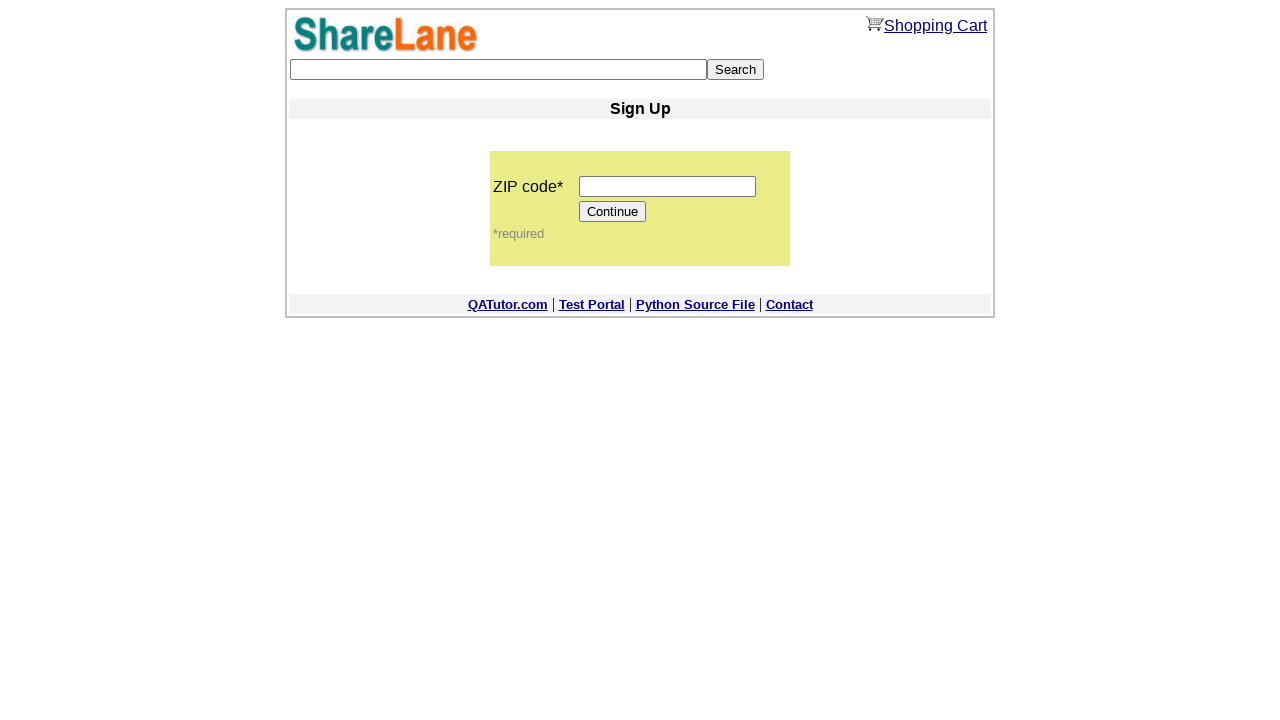

Cleared ZIP code field to leave it empty on //input[@name='zip_code']
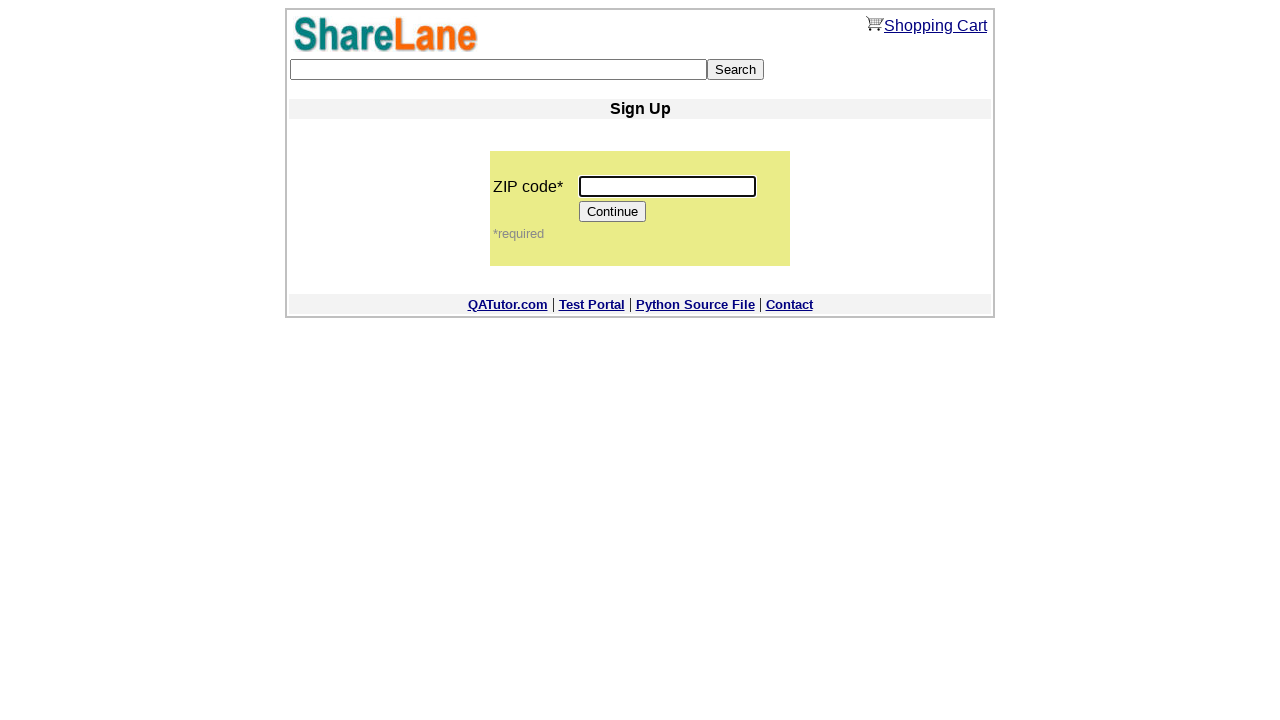

Clicked Continue button with empty ZIP code field at (613, 212) on xpath=//input[@value='Continue']
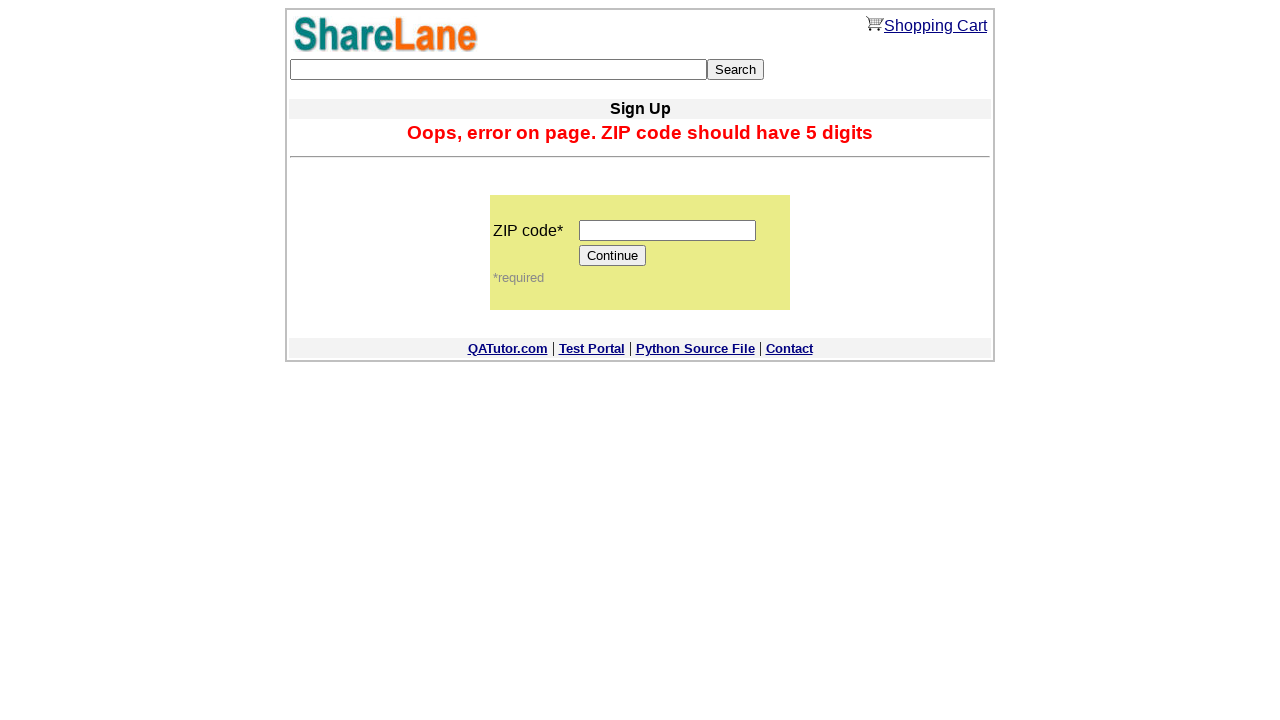

Error message appeared confirming ZIP code validation
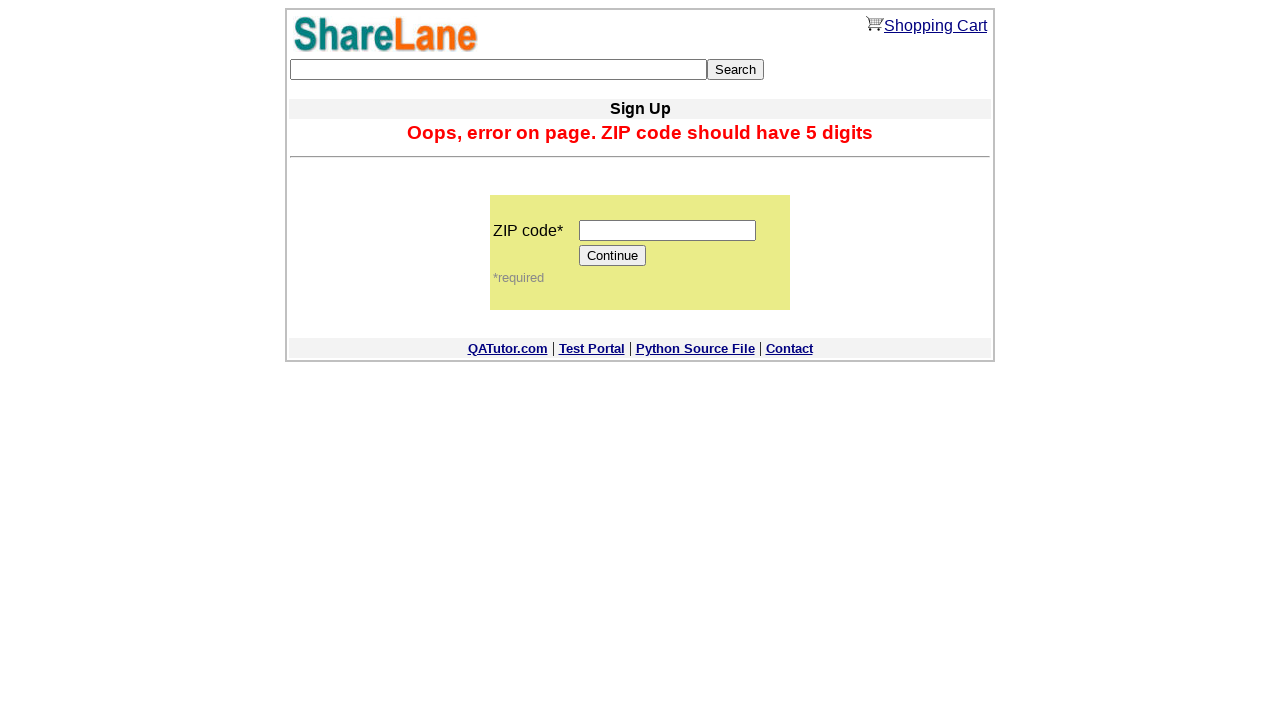

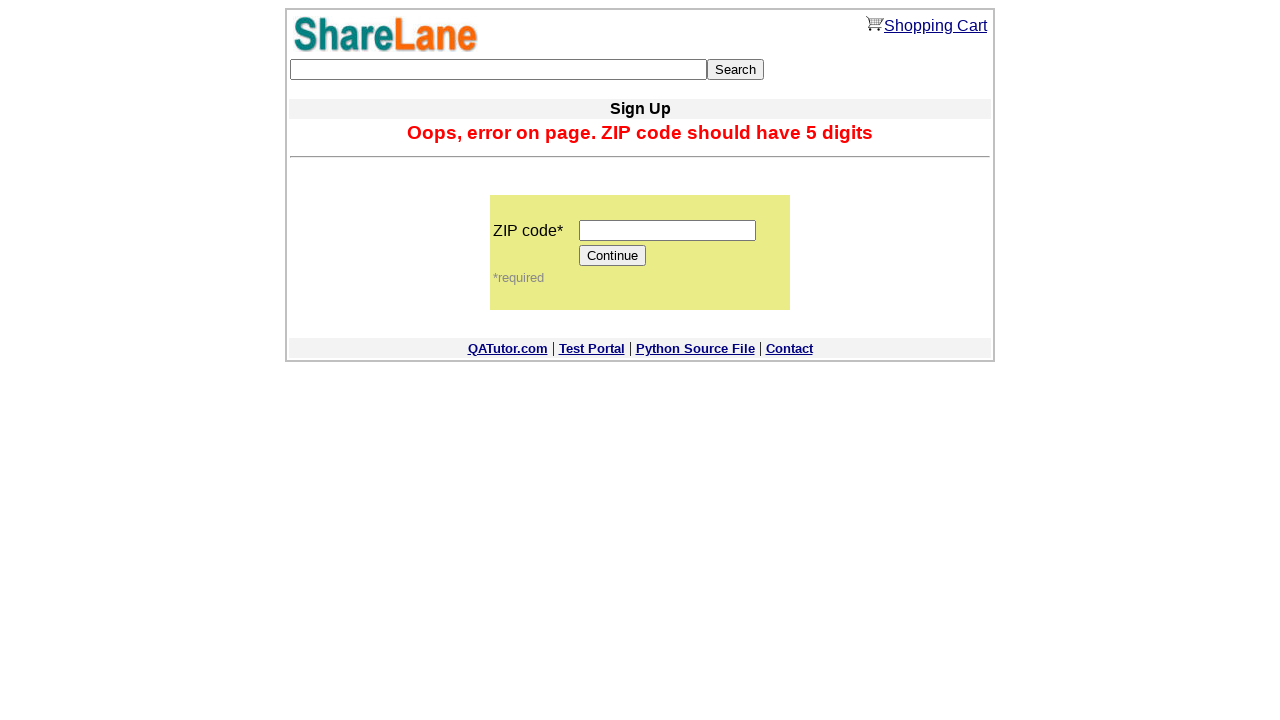